Tests searching for products and adding the fourth visible product to cart on an e-commerce site

Starting URL: https://rahulshettyacademy.com/seleniumPractise/#/

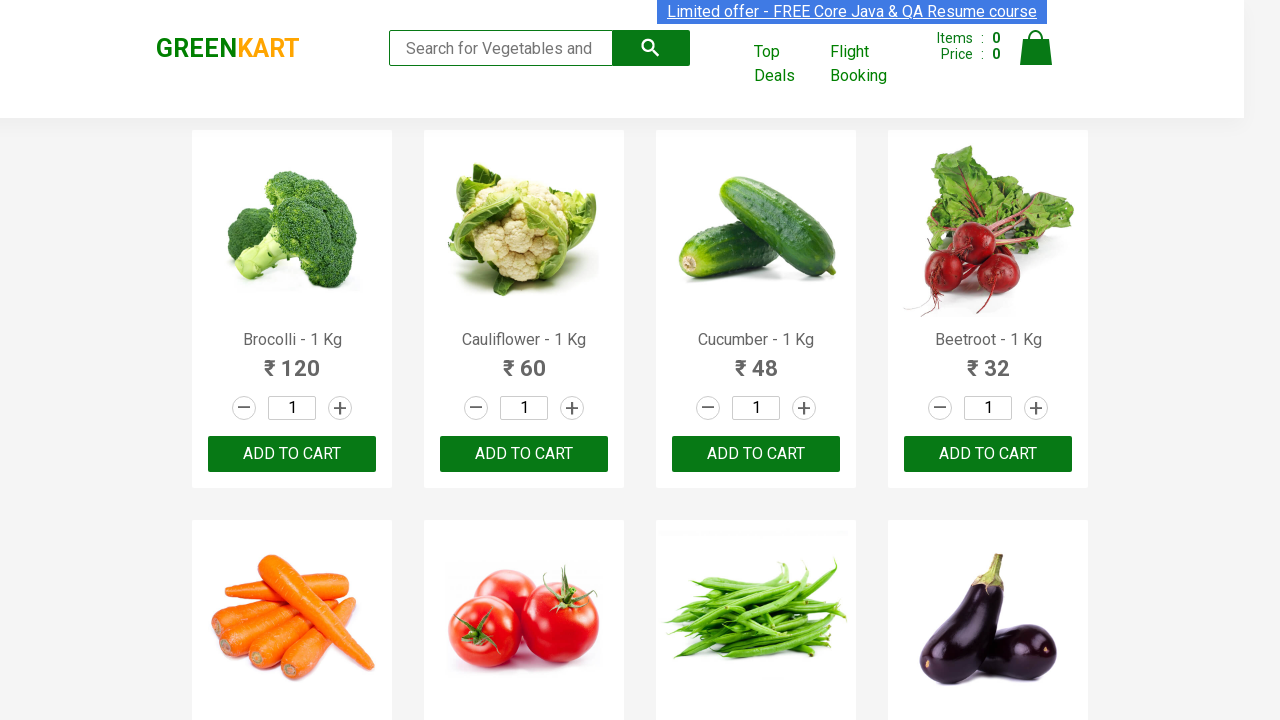

Filled search field with 'ca' on .search-keyword
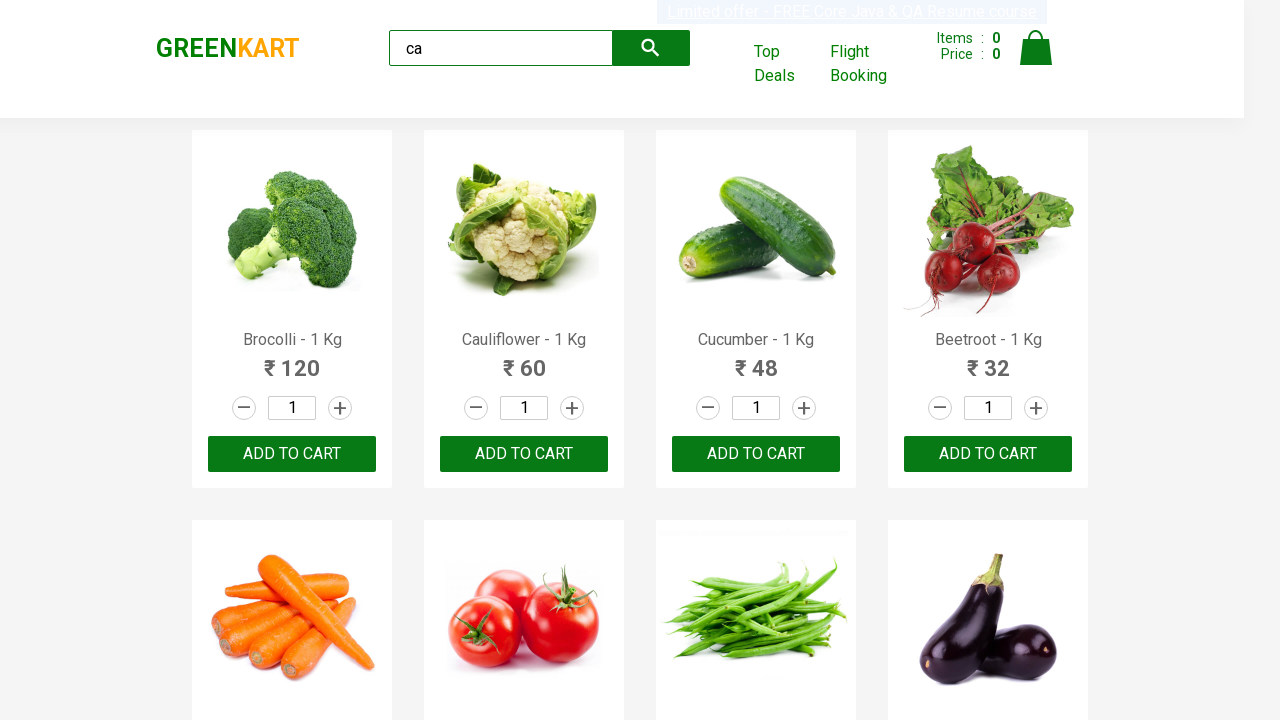

Clicked search button at (651, 48) on button.search-button
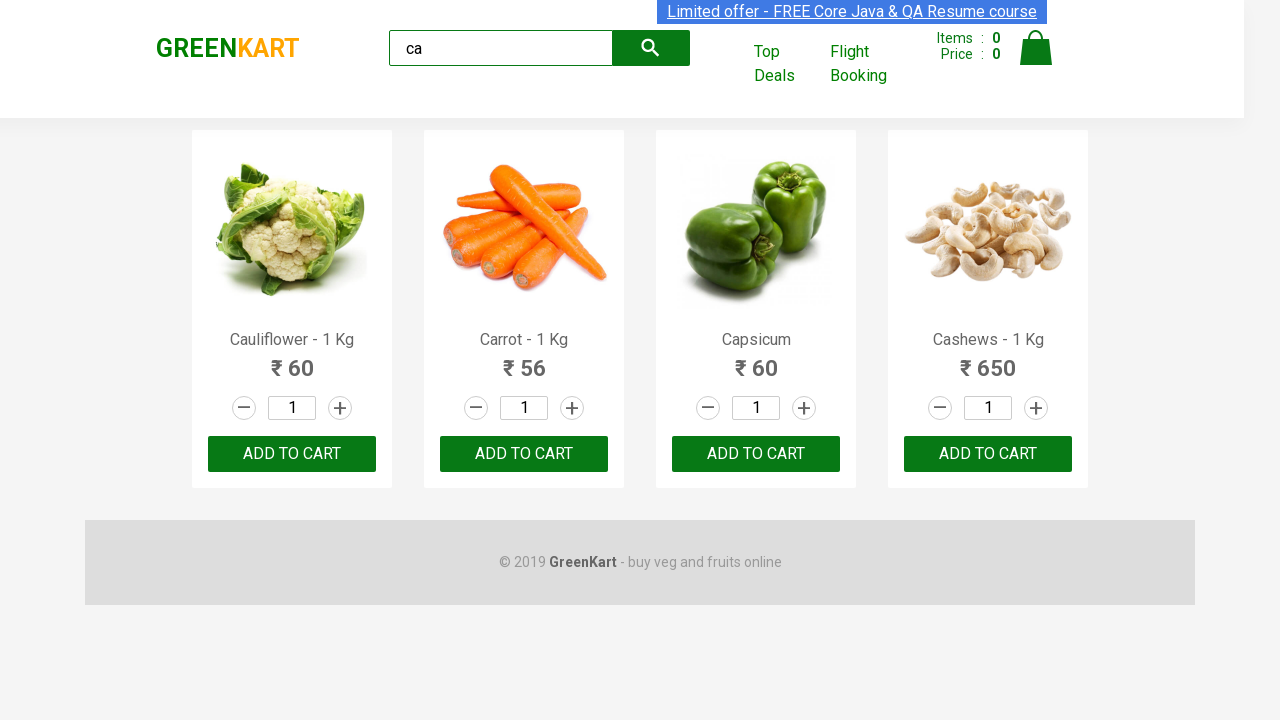

Waited for products to load and become visible
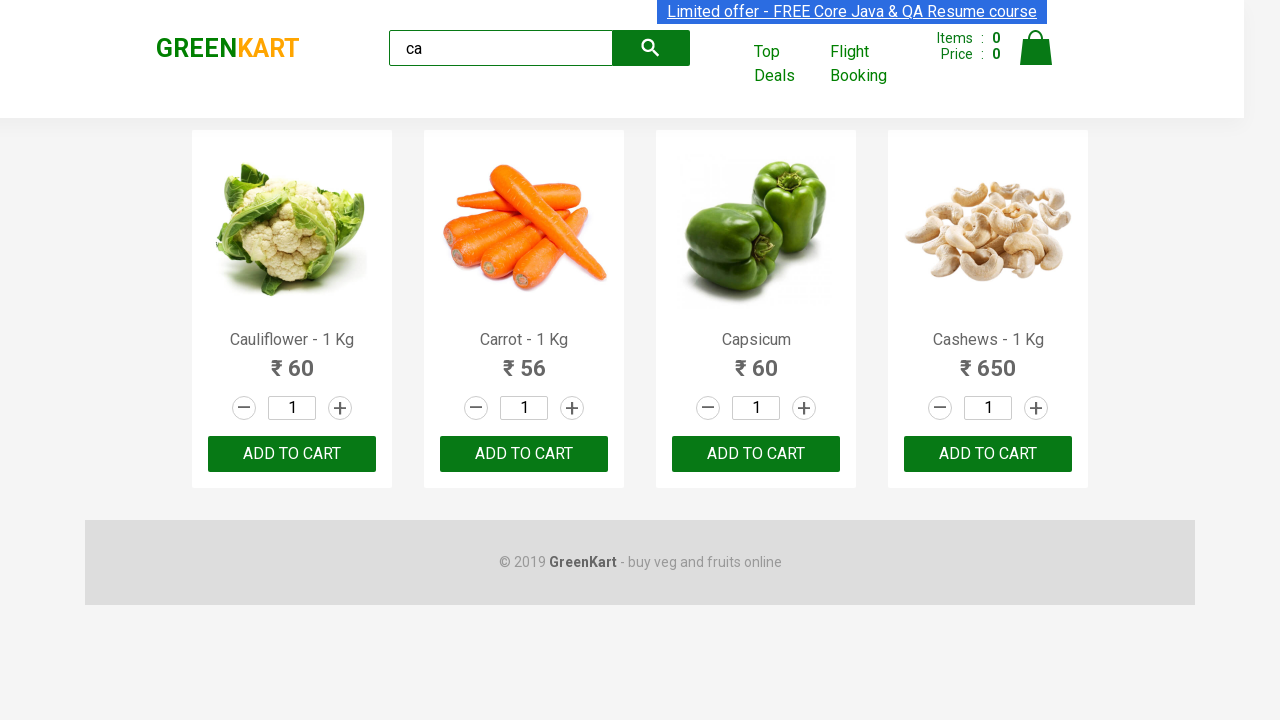

Clicked ADD TO CART button on the 4th product at (988, 454) on .products .product >> nth=3 >> text=ADD TO CART
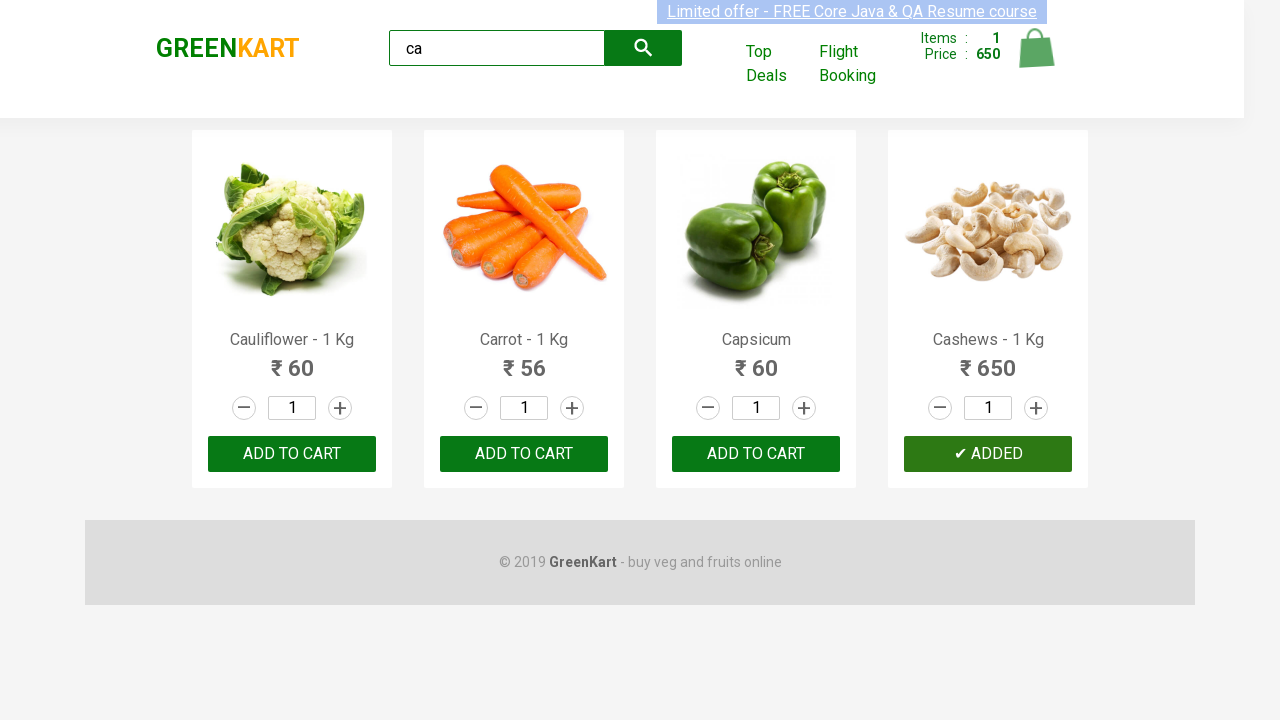

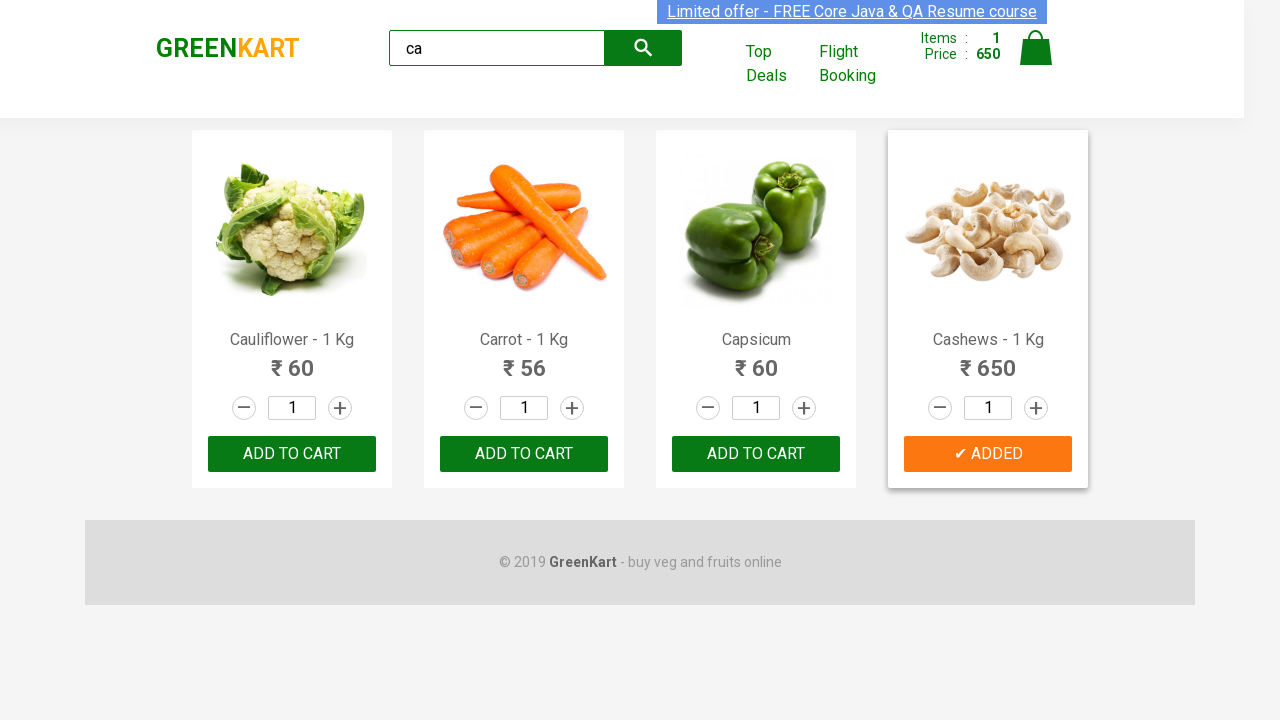